Navigates to the Rahul Shetty Academy Selenium Practice offers page to verify the page loads successfully.

Starting URL: https://rahulshettyacademy.com/seleniumPractise/#/offers

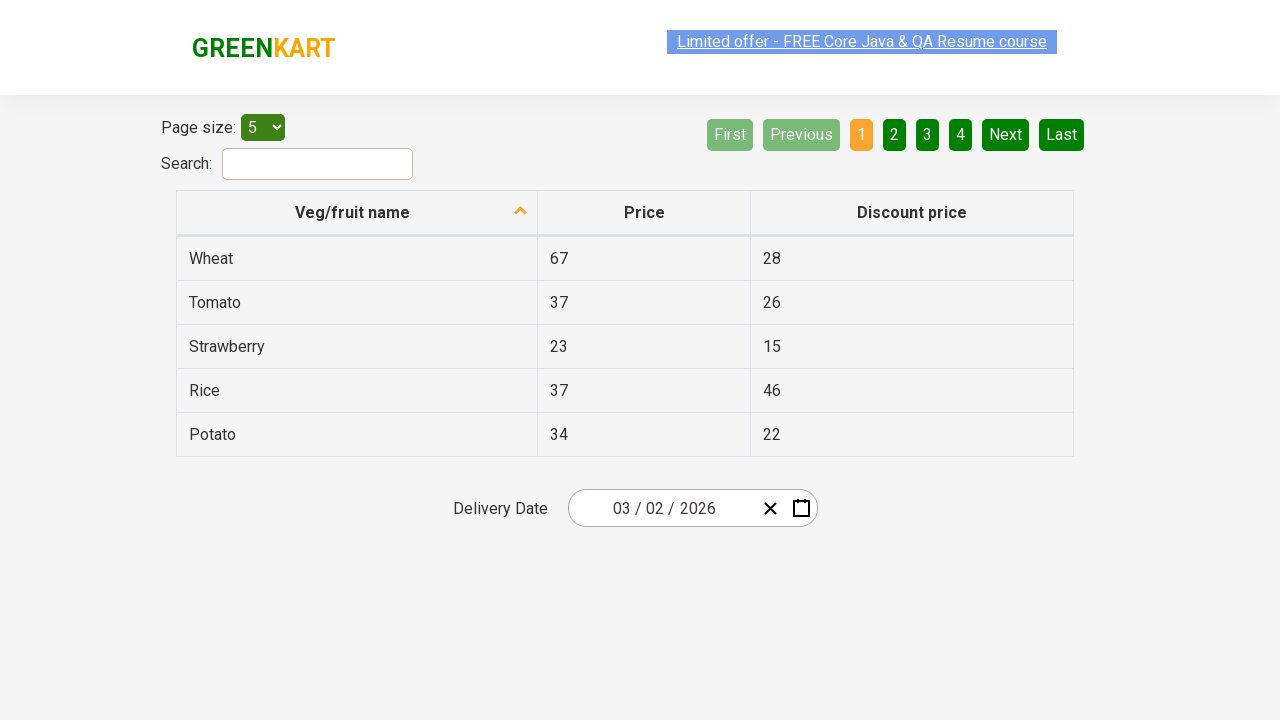

Waited for DOM content to load on Rahul Shetty Academy Selenium Practice offers page
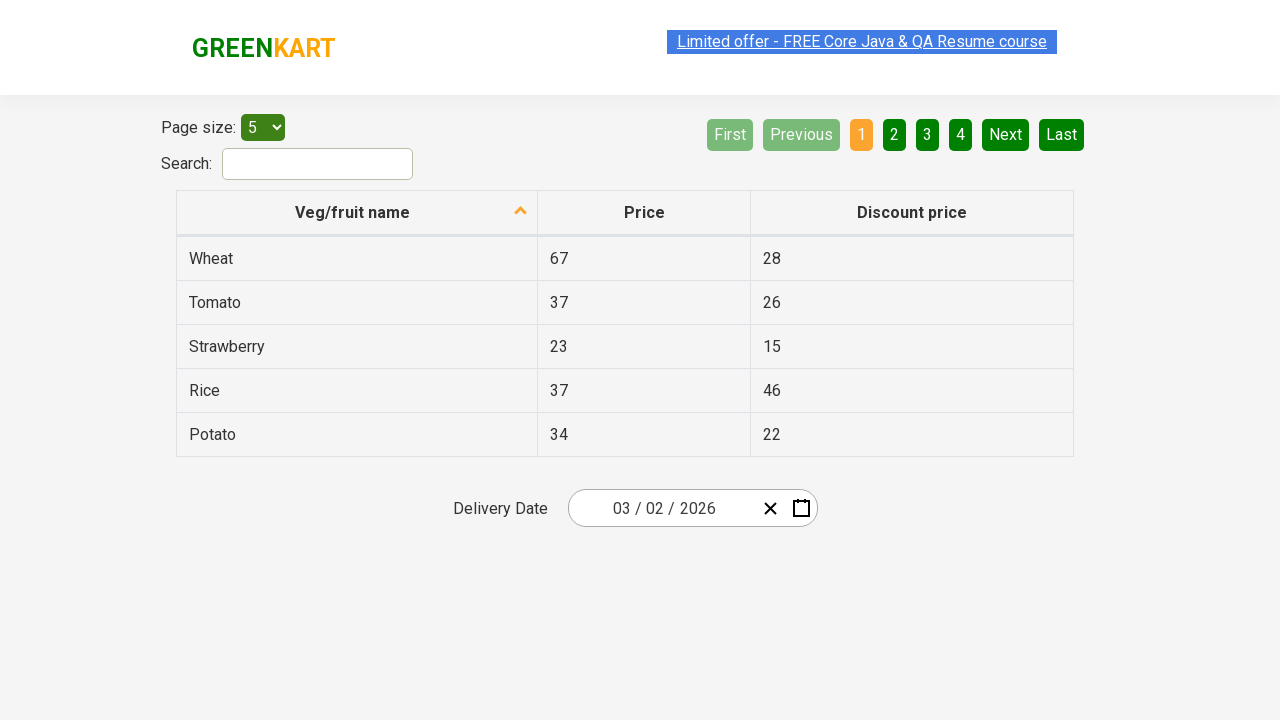

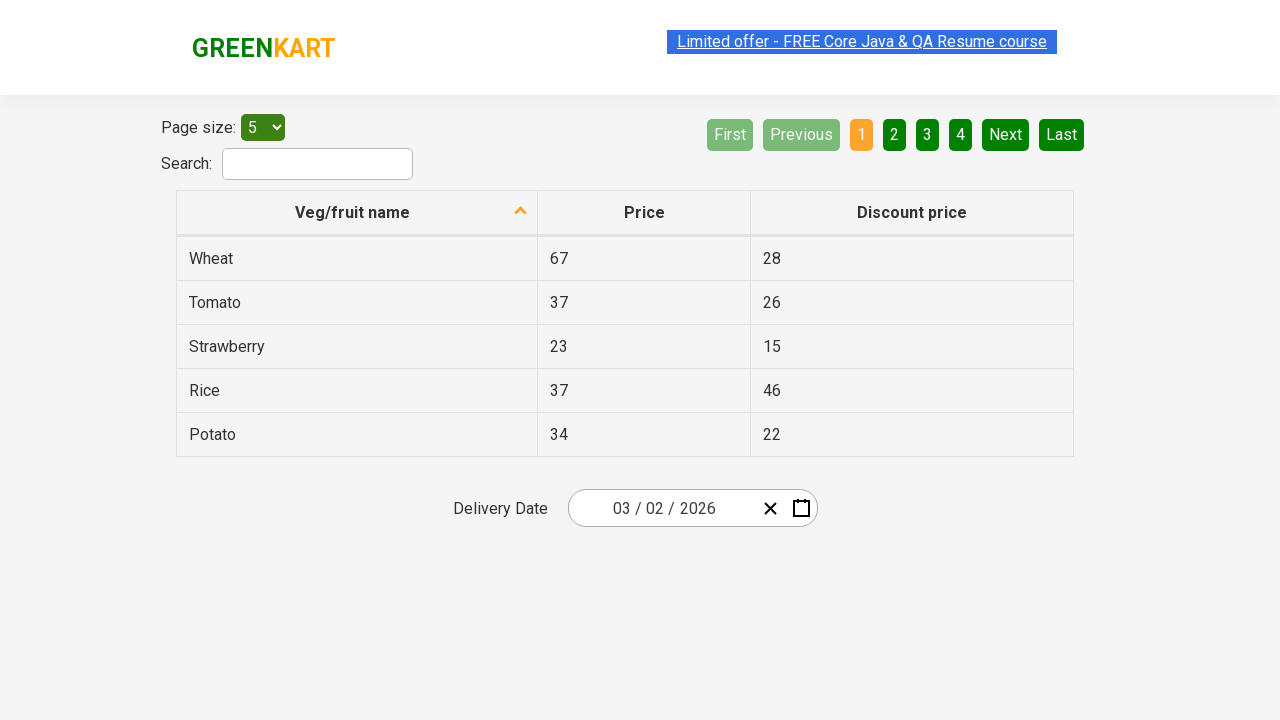